Tests that the error message close button works by submitting empty form, then clicking the X button to dismiss the error

Starting URL: https://www.saucedemo.com/

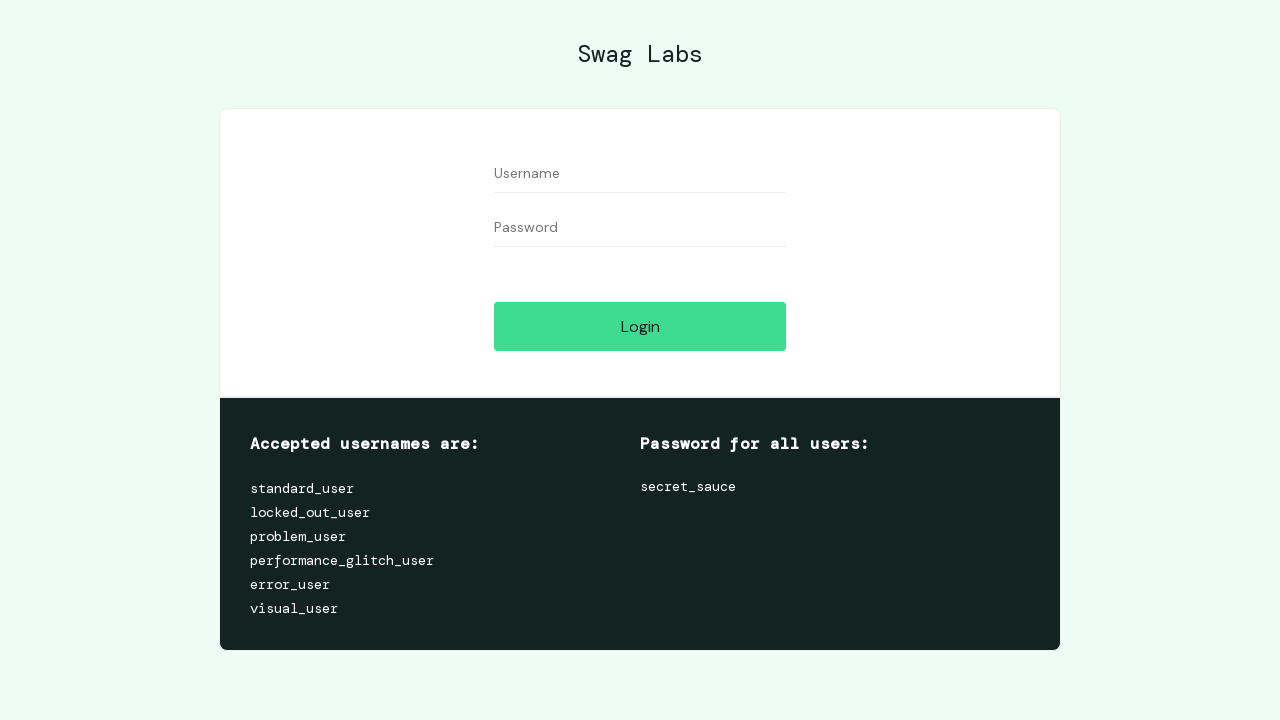

Left username field empty on #user-name
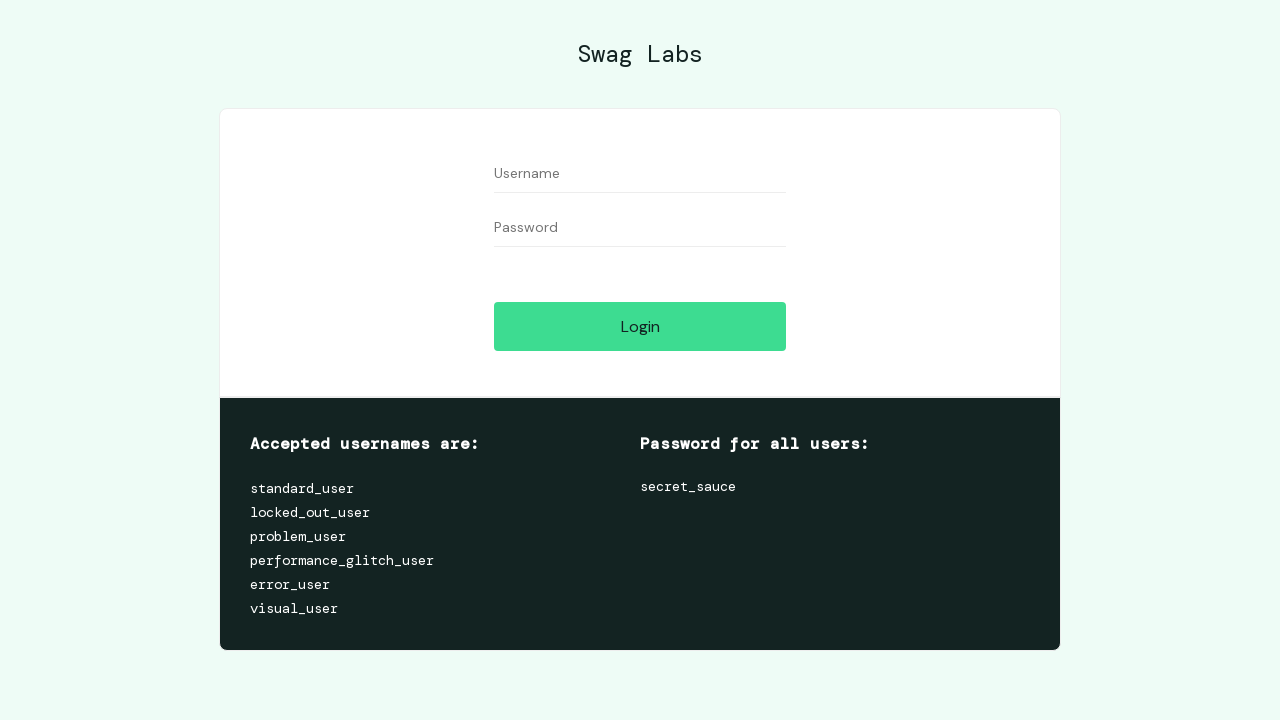

Left password field empty on #password
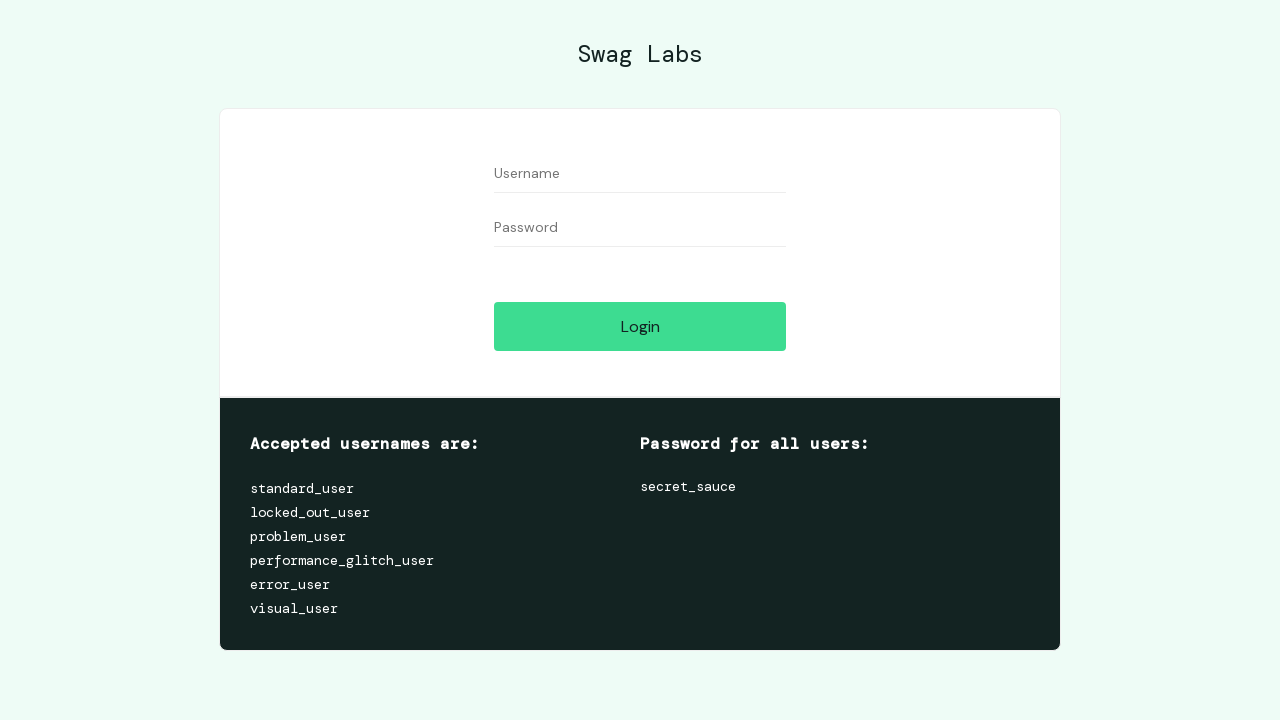

Clicked login button to trigger error message at (640, 326) on #login-button
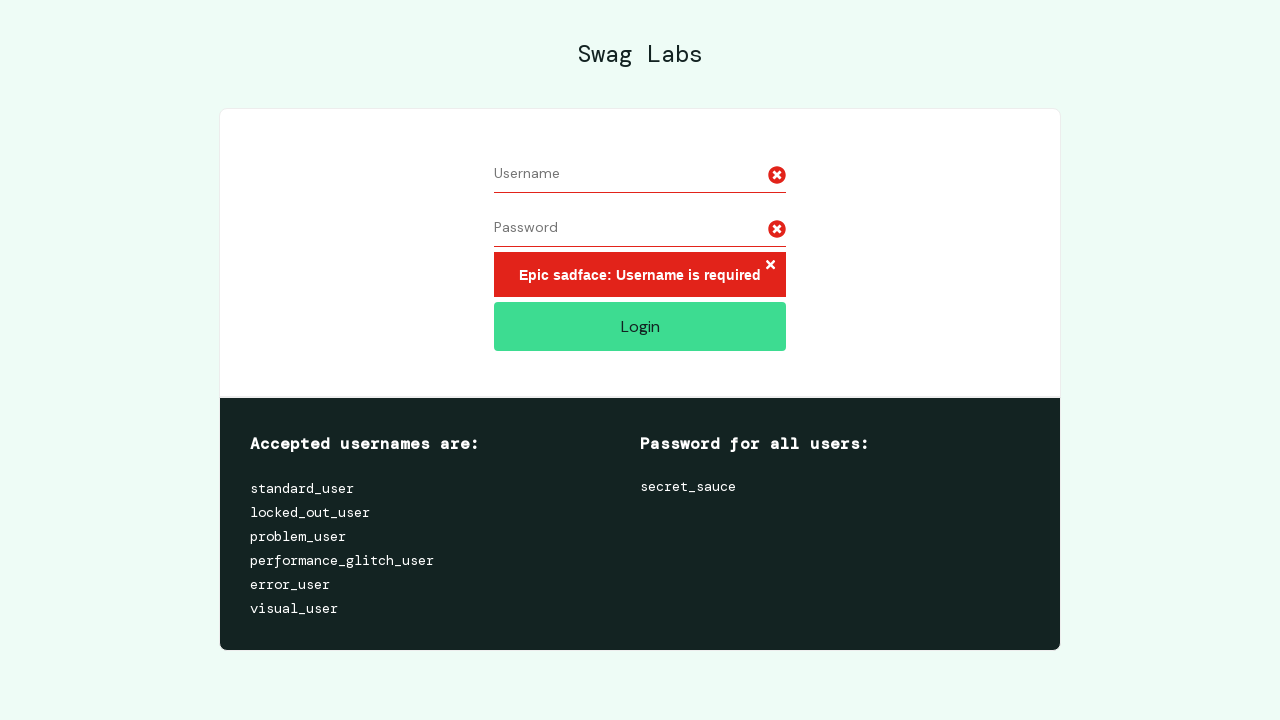

Error message appeared with 'Epic sadface' text
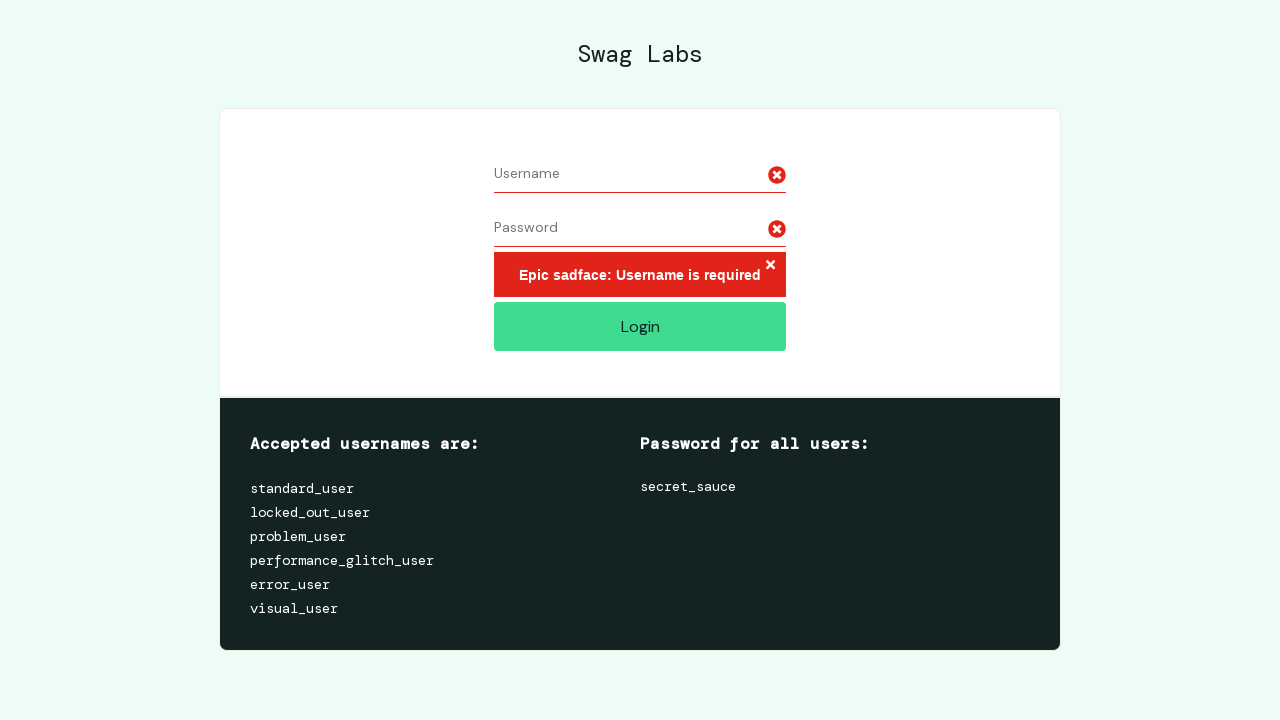

Clicked X button to dismiss error message at (770, 266) on h3 button
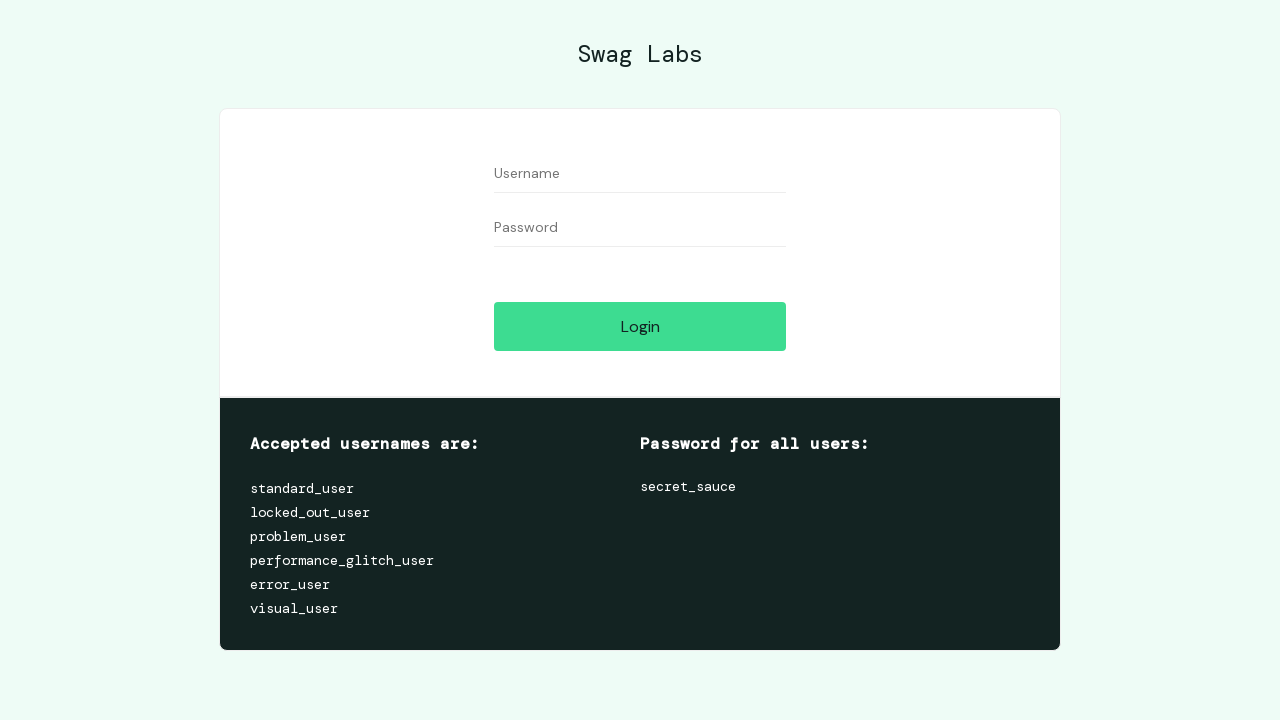

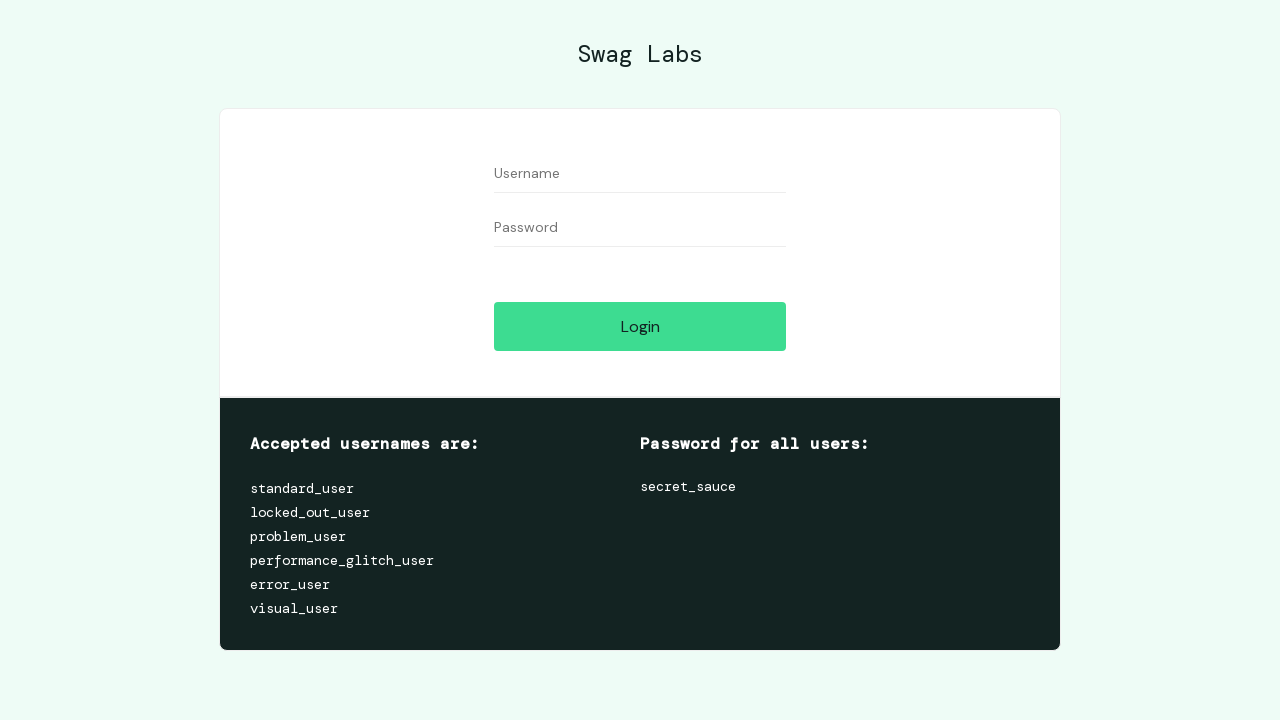